Tests confirm dialog by clicking the confirm button, accepting the dialog, then clicking again and dismissing it to verify both outcomes

Starting URL: https://demoqa.com/alerts

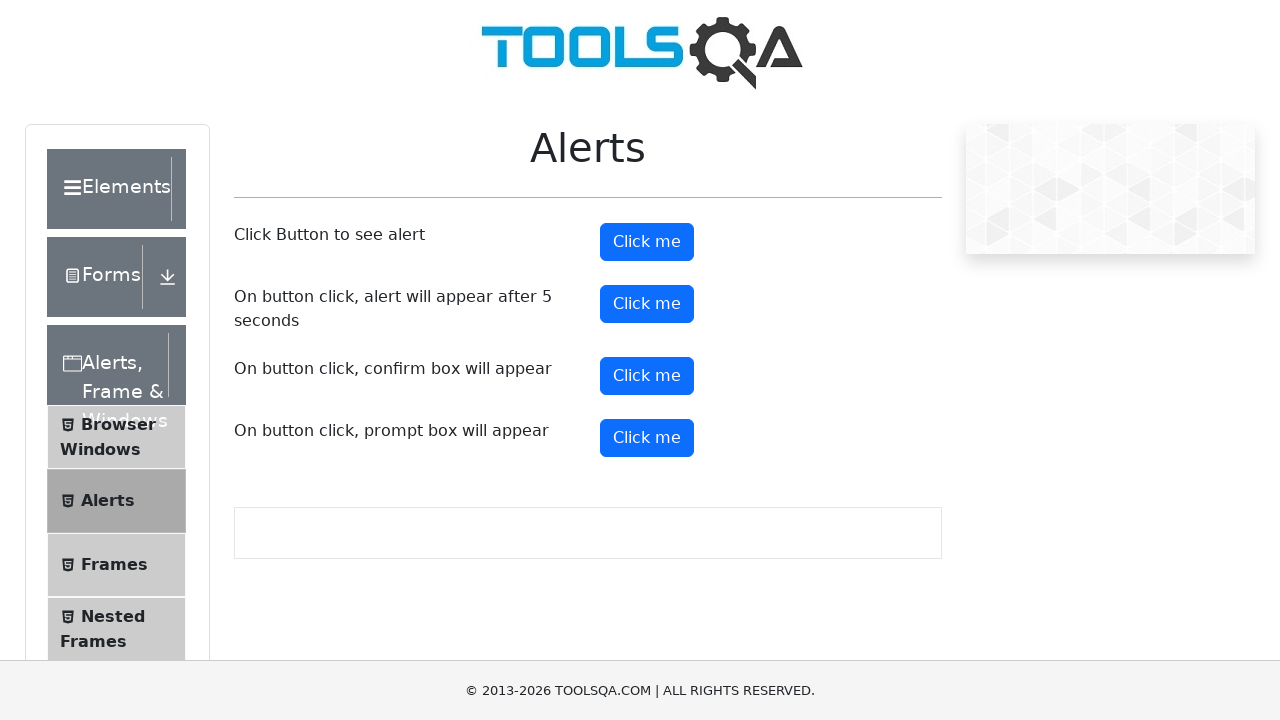

Set up dialog handler to accept
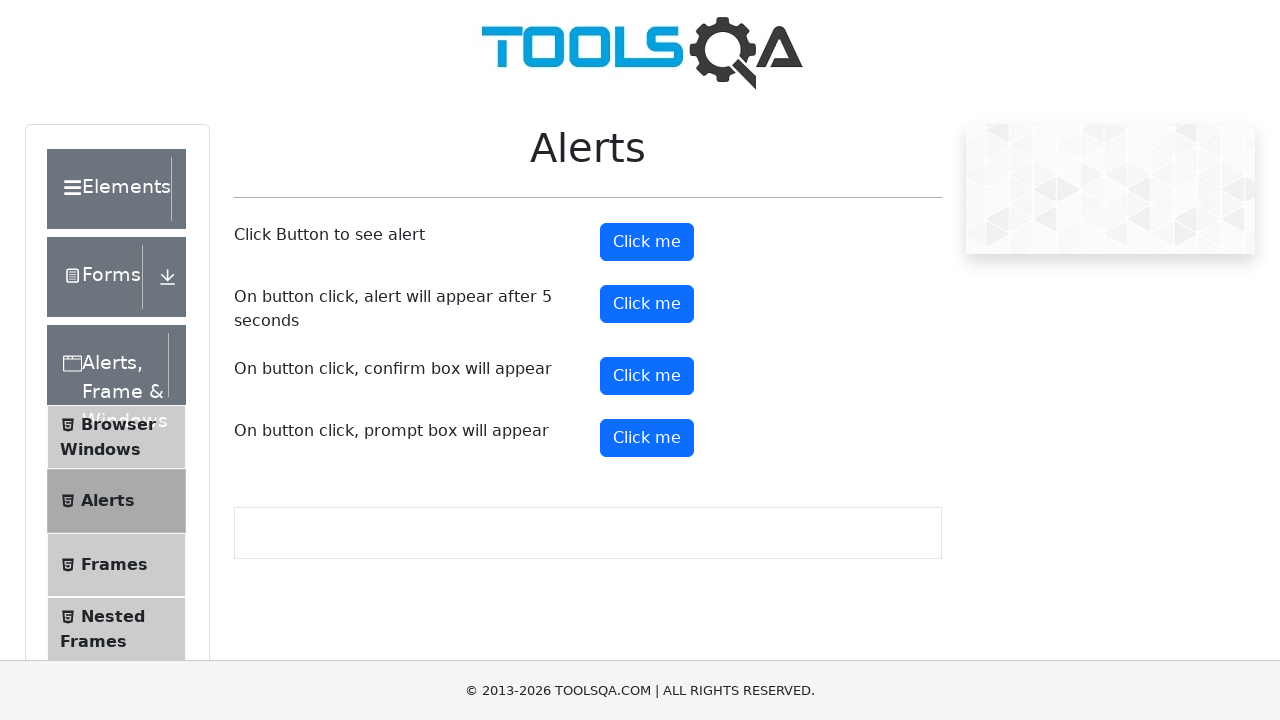

Clicked confirm button at (647, 376) on #confirmButton
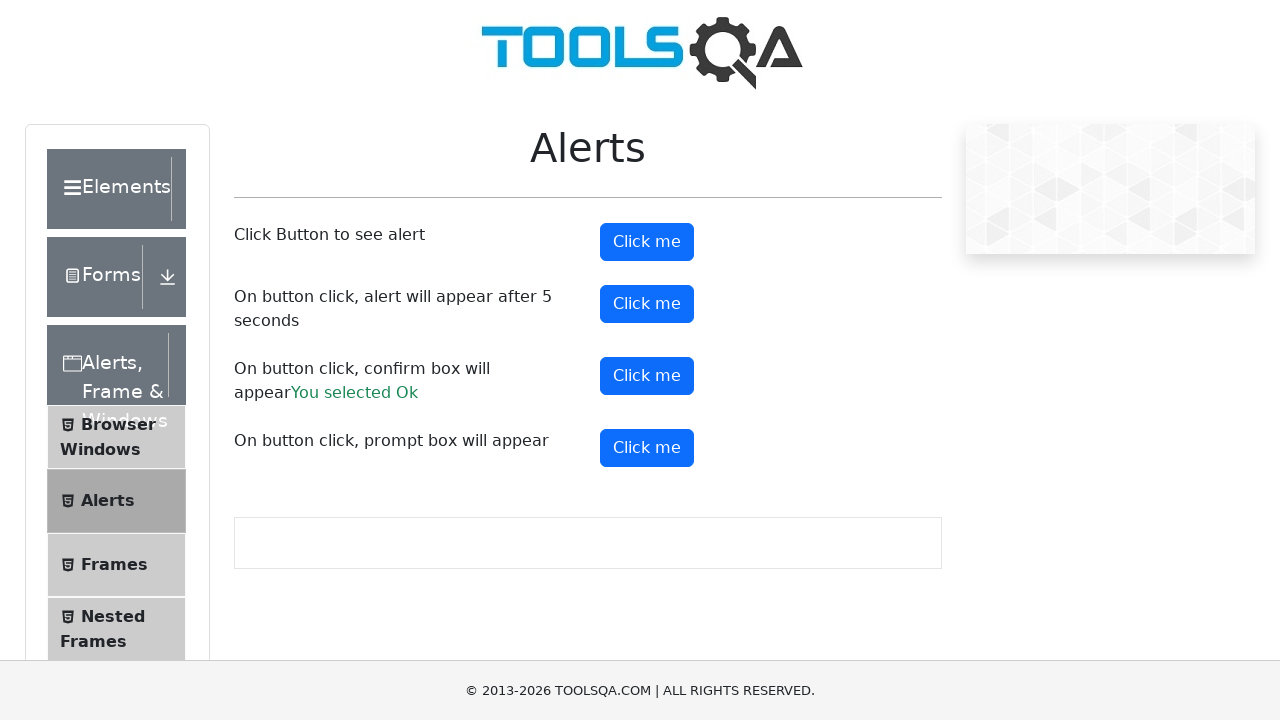

Confirm result appeared after accepting dialog
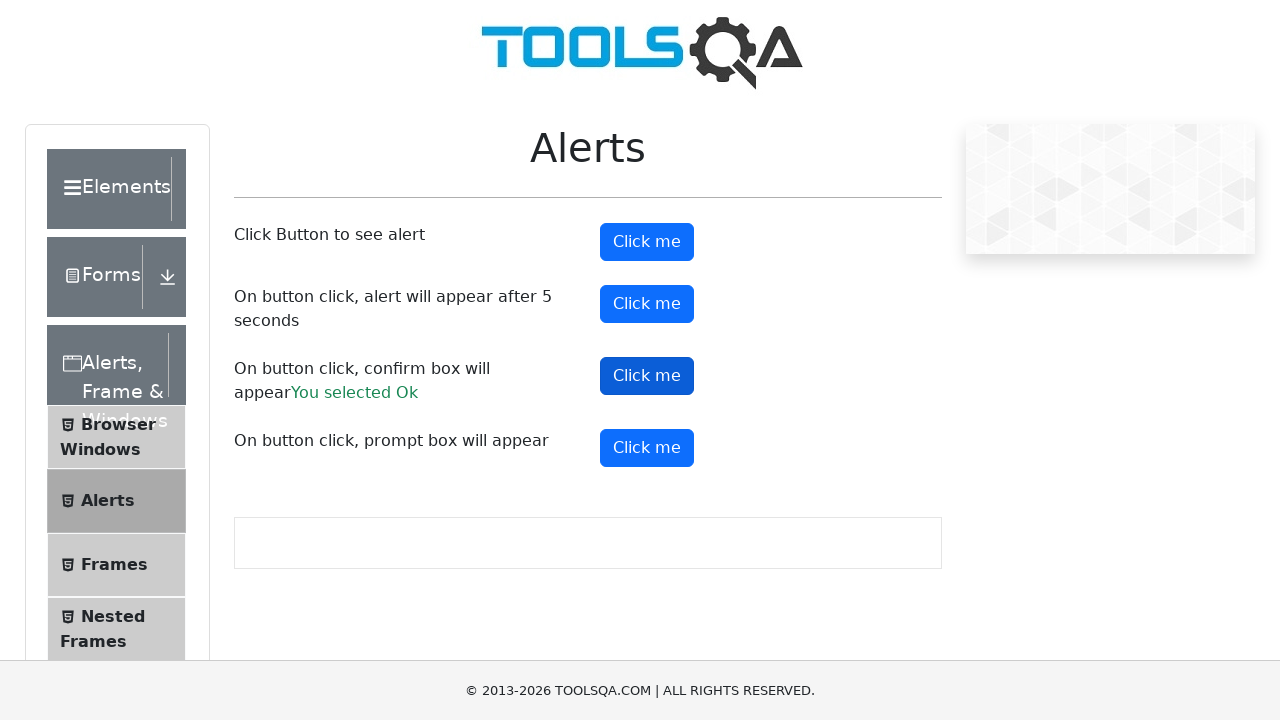

Set up dialog handler to dismiss
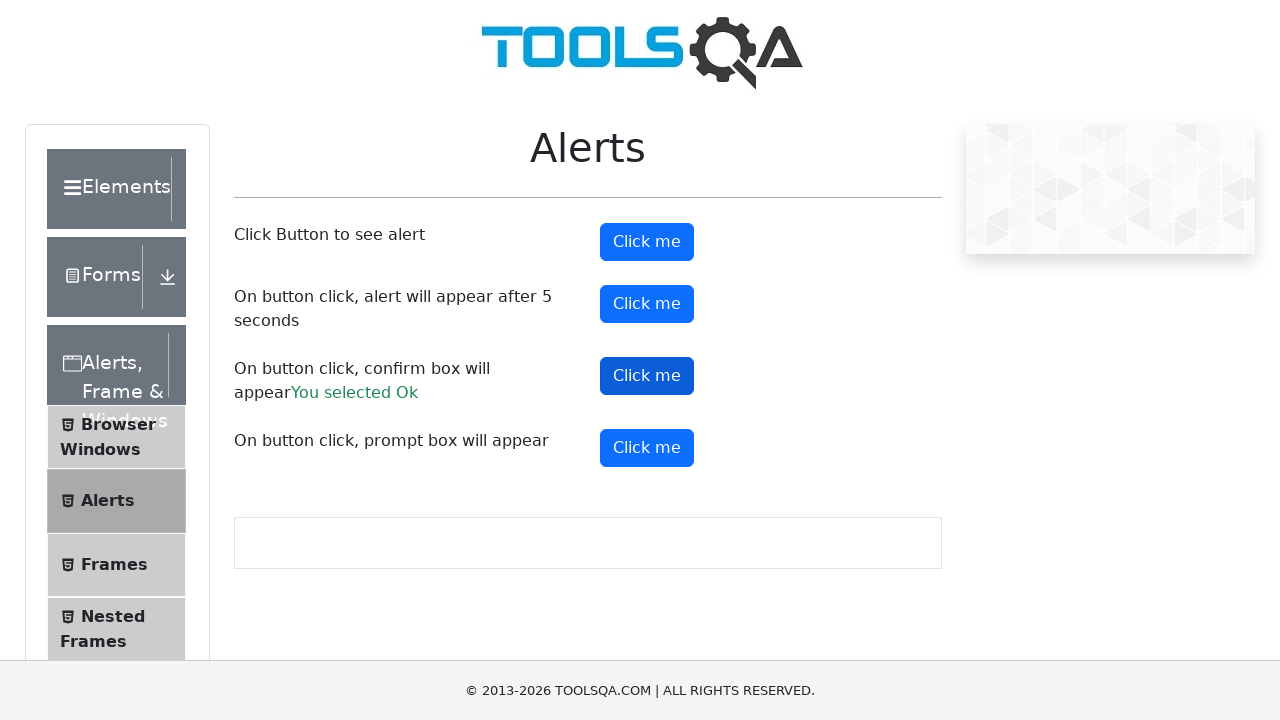

Clicked confirm button to trigger dismiss scenario at (647, 376) on #confirmButton
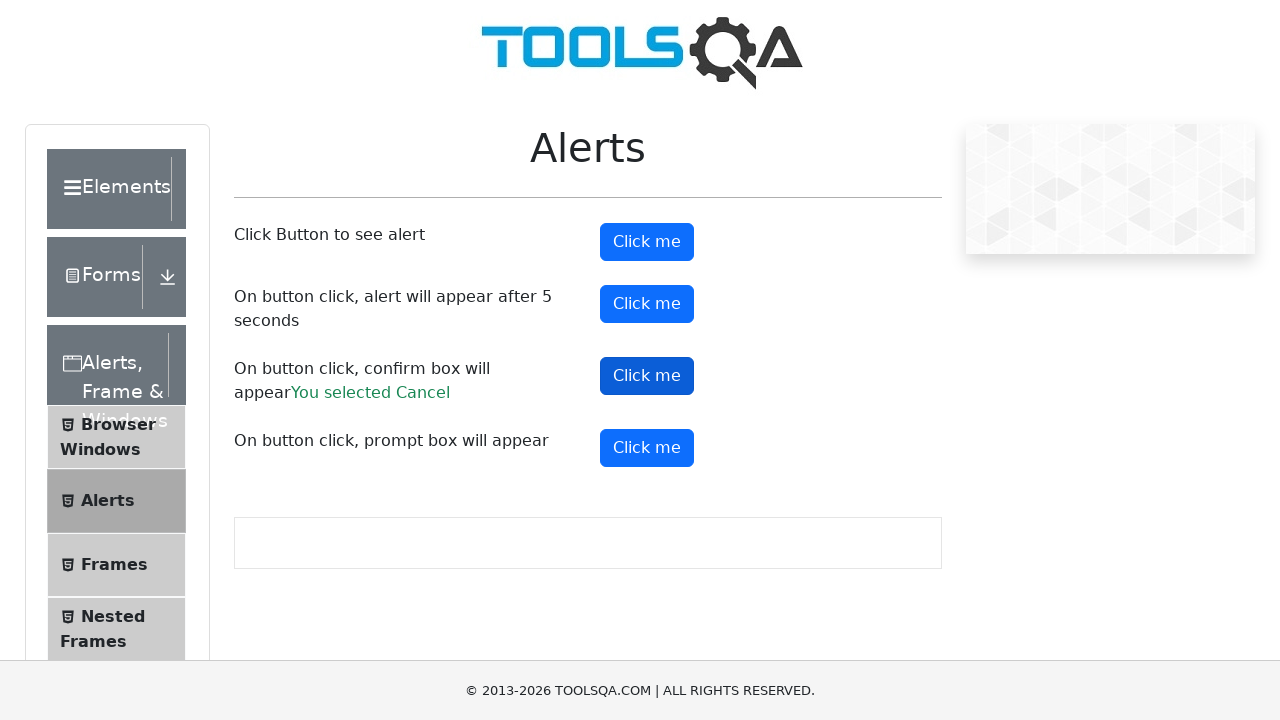

Waited for result to update after dismissing dialog
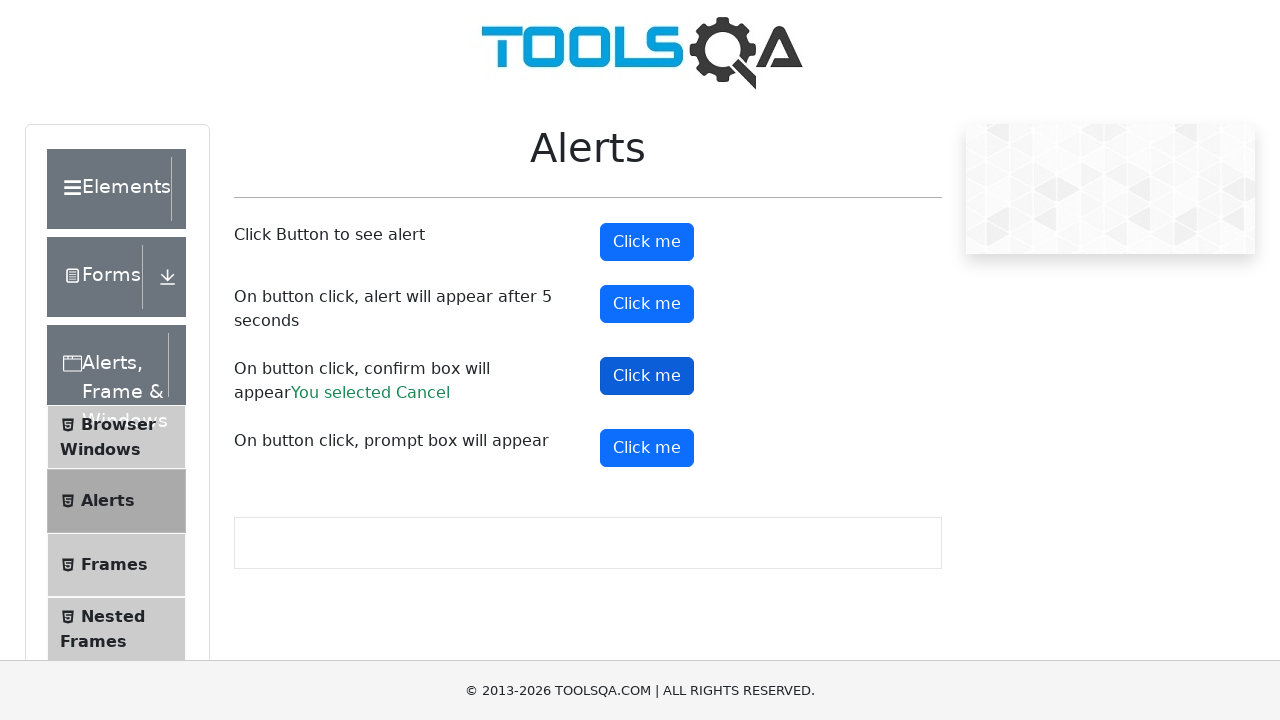

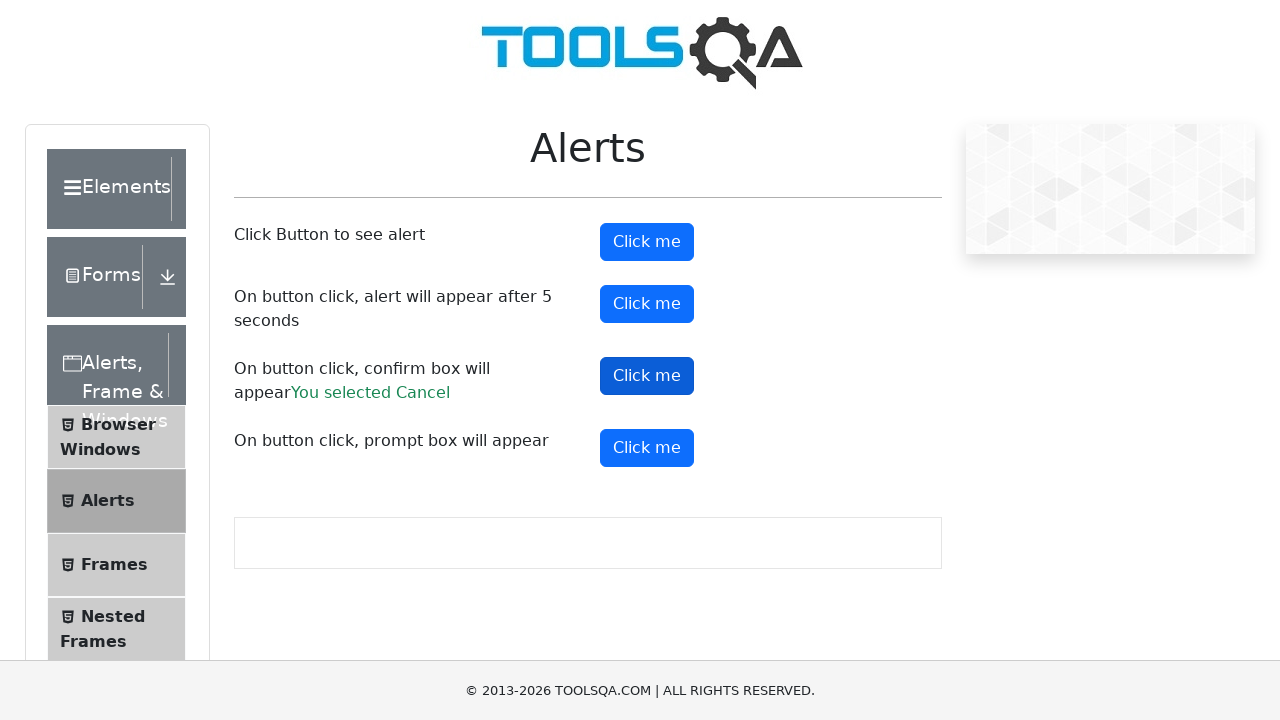